Tests dropdown selection functionality by selecting options using visible text and value attributes on a test automation practice page

Starting URL: https://leogcarvalho.github.io/test-automation-practice/

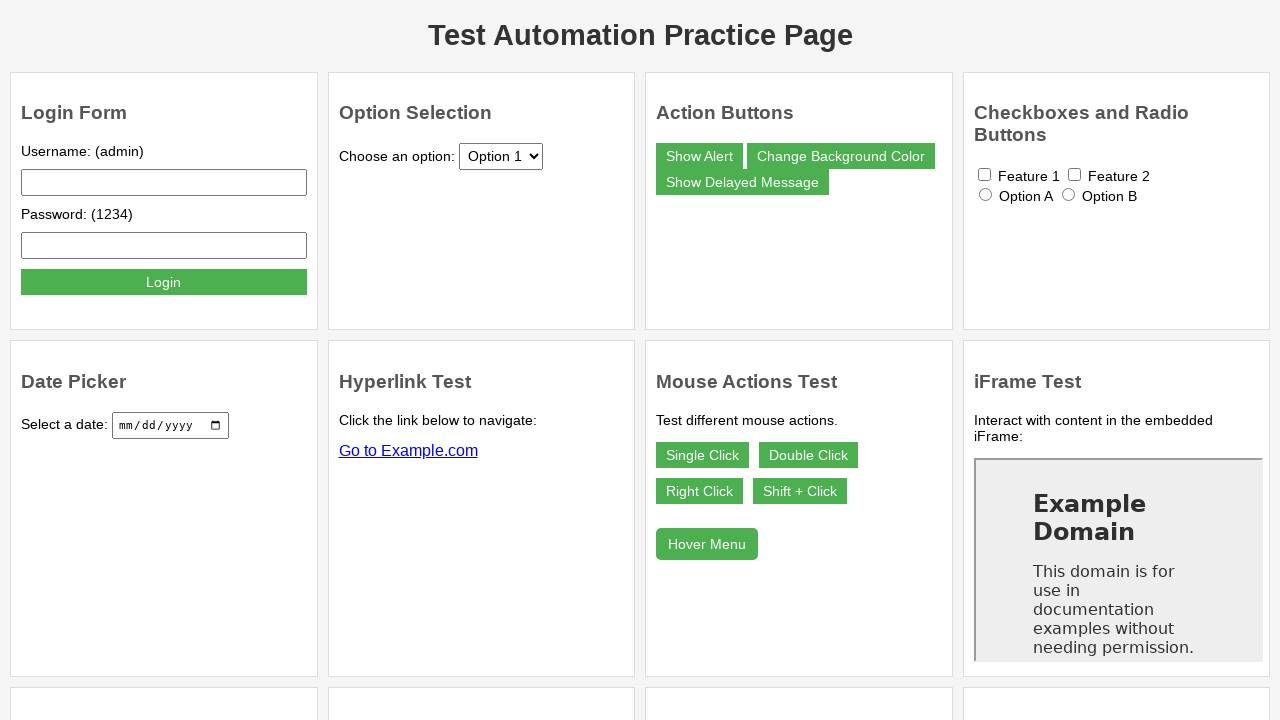

Navigated to test automation practice page
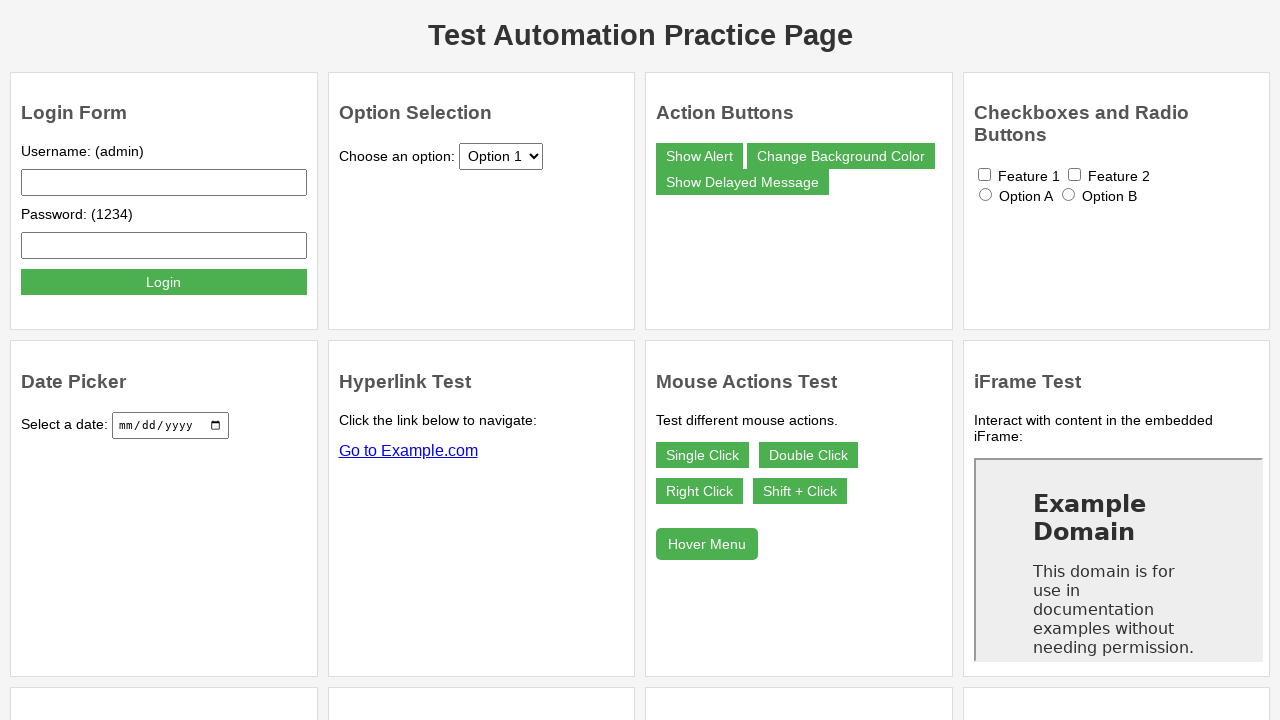

Selected 'Option 1' from dropdown by visible text on #dropdown
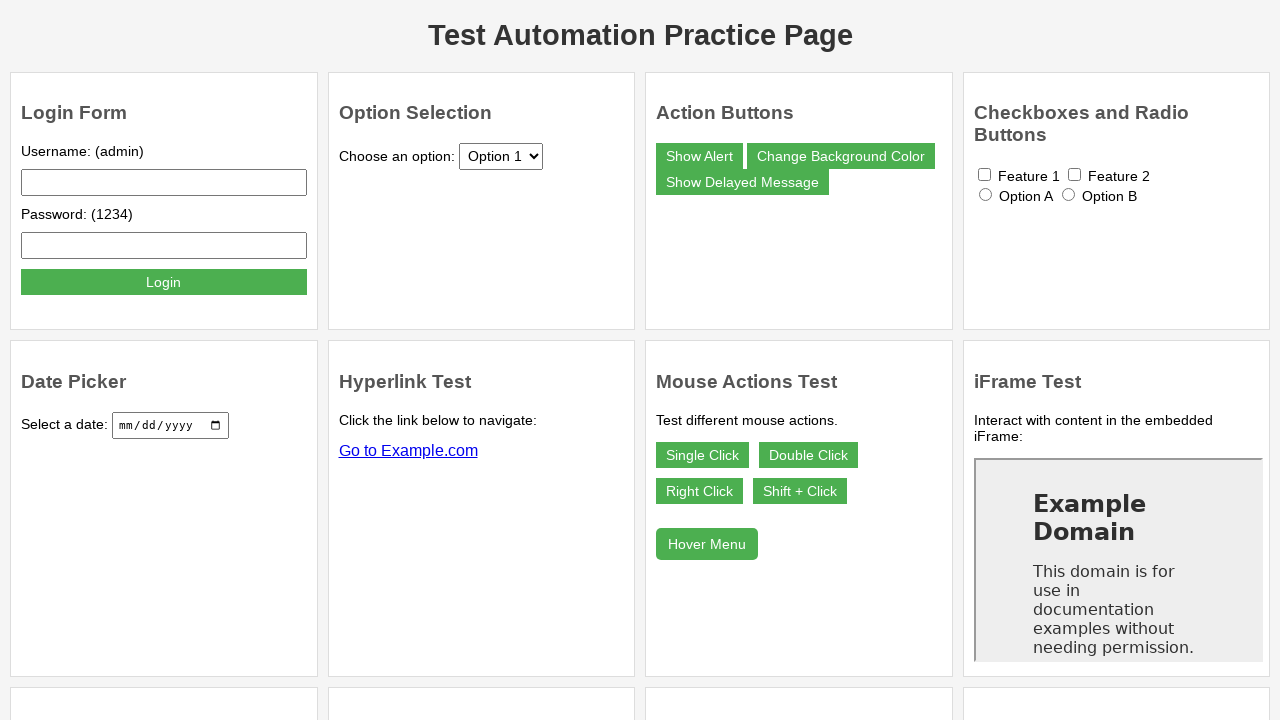

Selected option with value 'option3' from dropdown on #dropdown
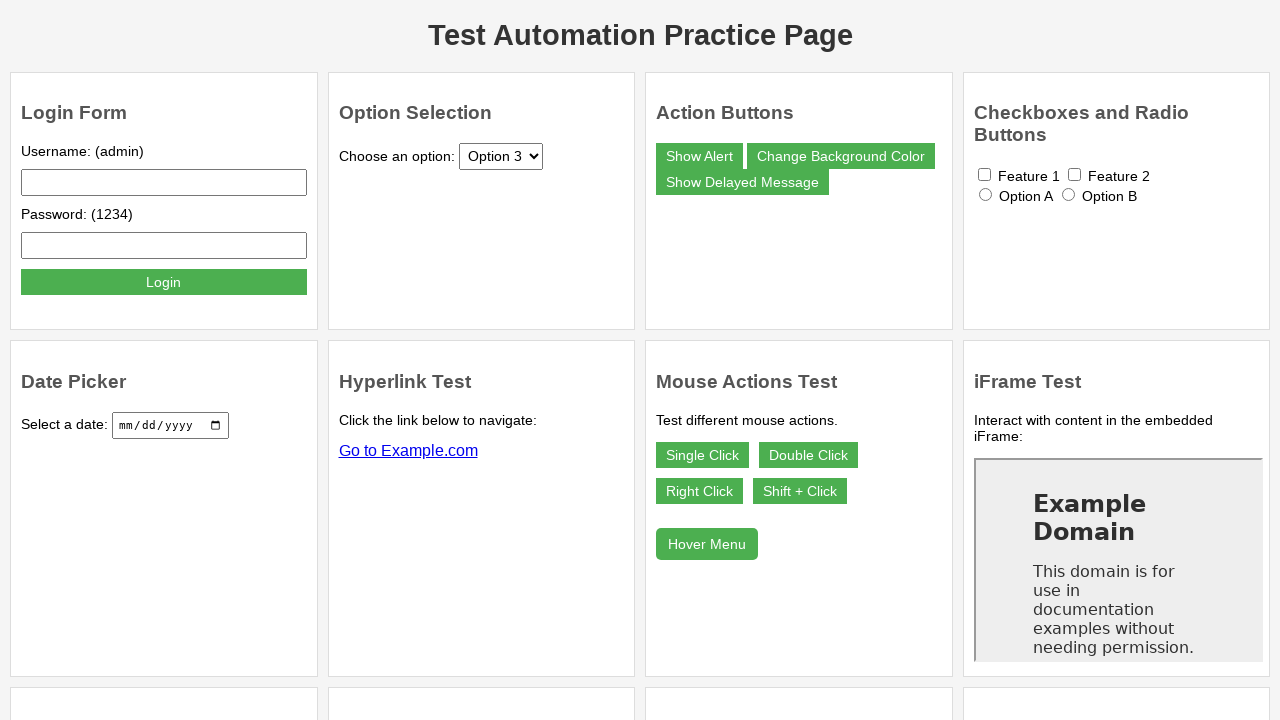

Selected option with value 'option2' from dropdown on #dropdown
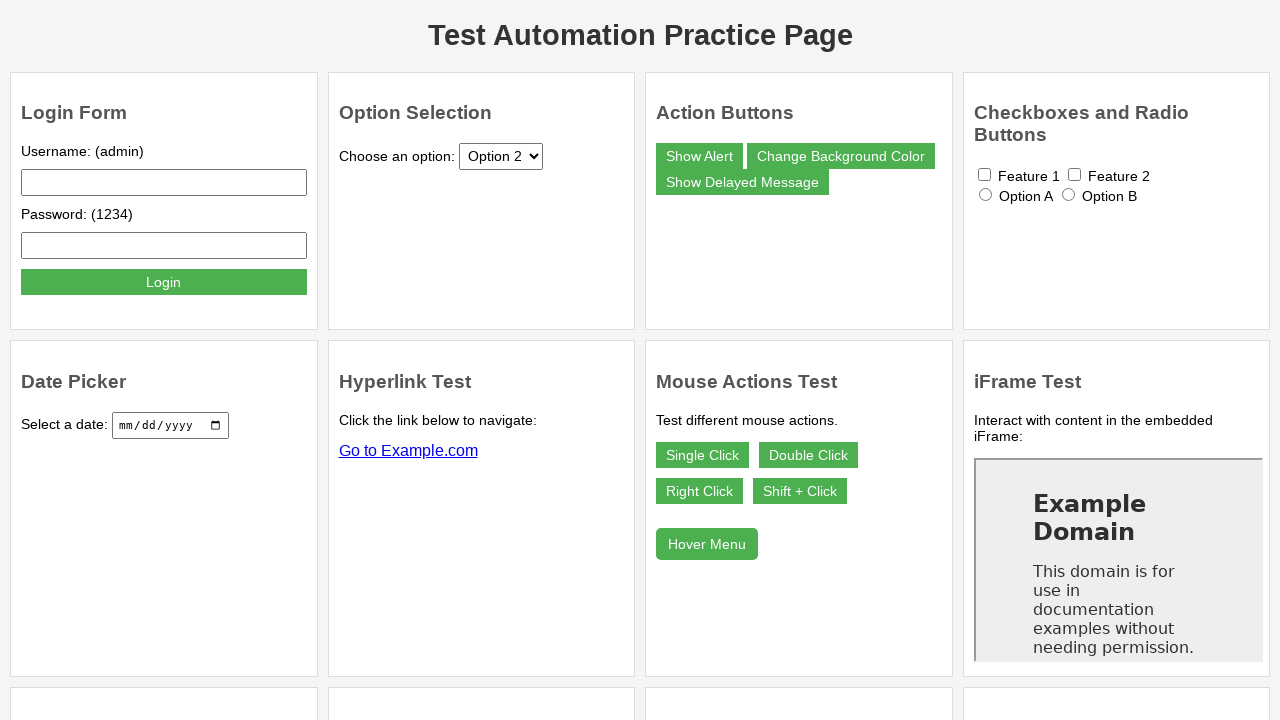

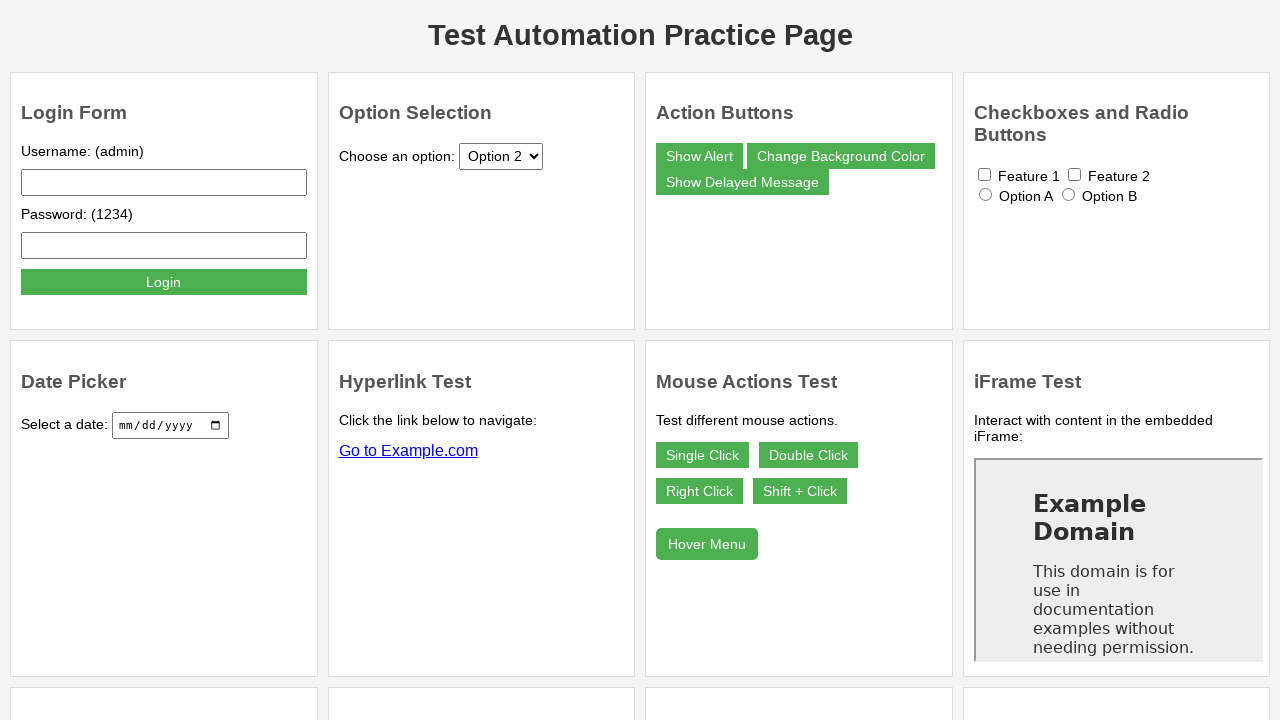